Tests JavaScript prompt popup interaction by triggering a prompt, entering text, dismissing and then accepting the alert

Starting URL: http://www.tizag.com/javascriptT/javascriptprompt.php

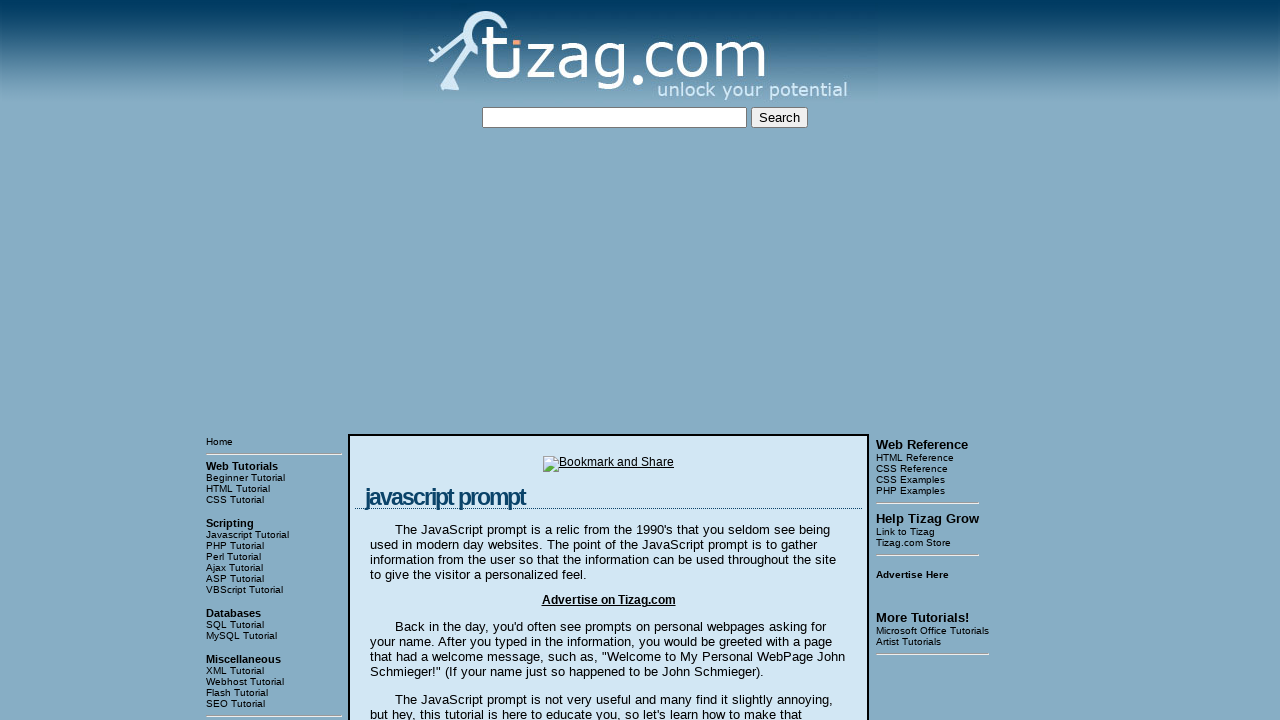

Clicked 'Say my name!' button to trigger prompt at (419, 361) on xpath=//input[@value='Say my name!']
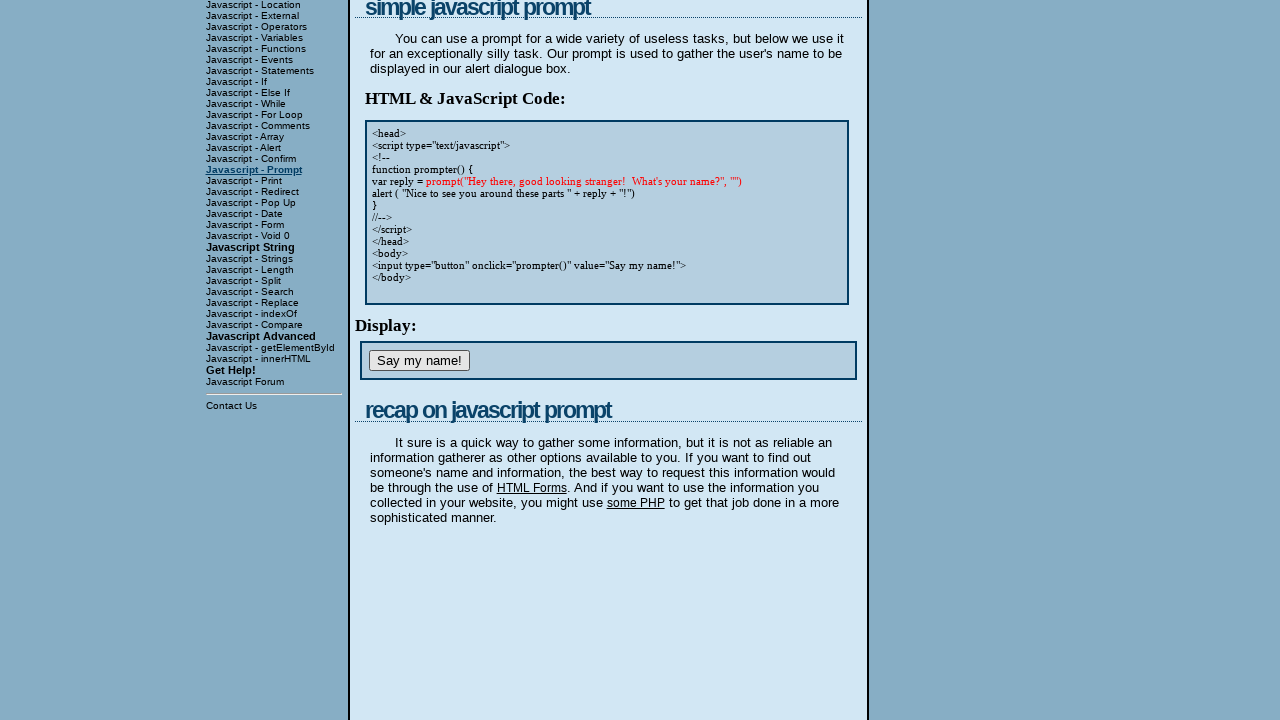

Set up dialog handler to dismiss prompt
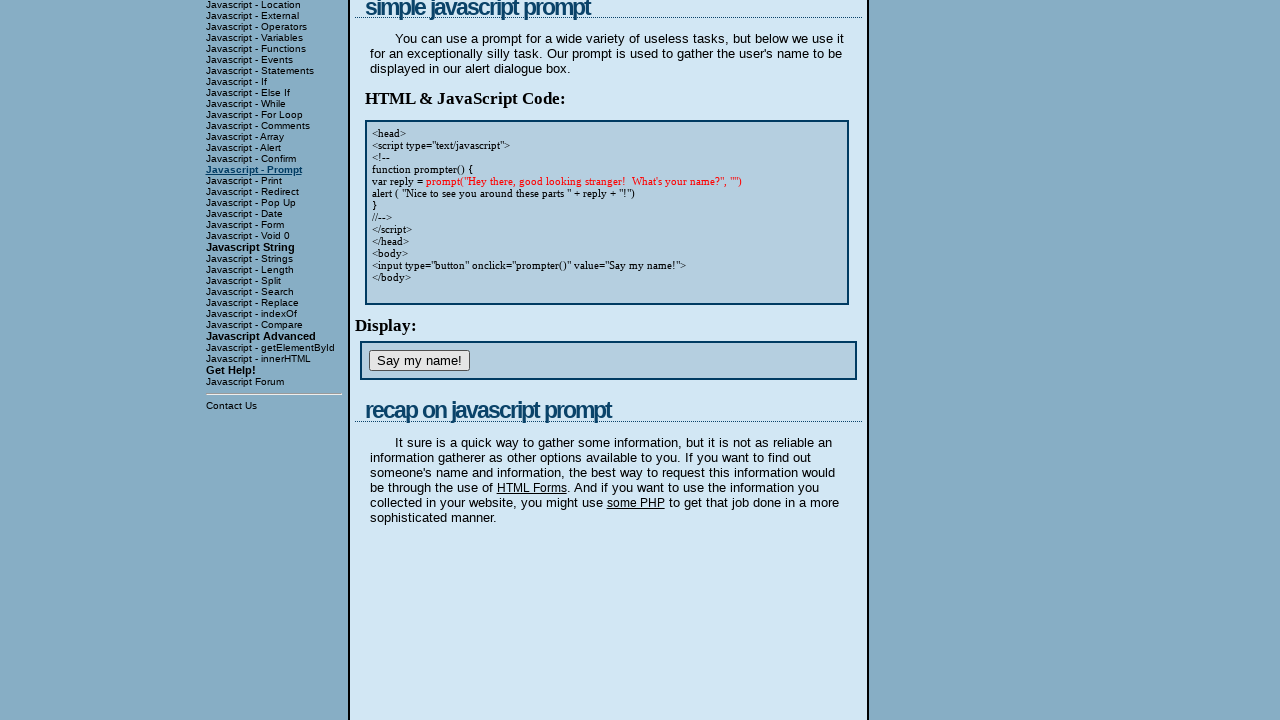

Waited 2 seconds for prompt interaction
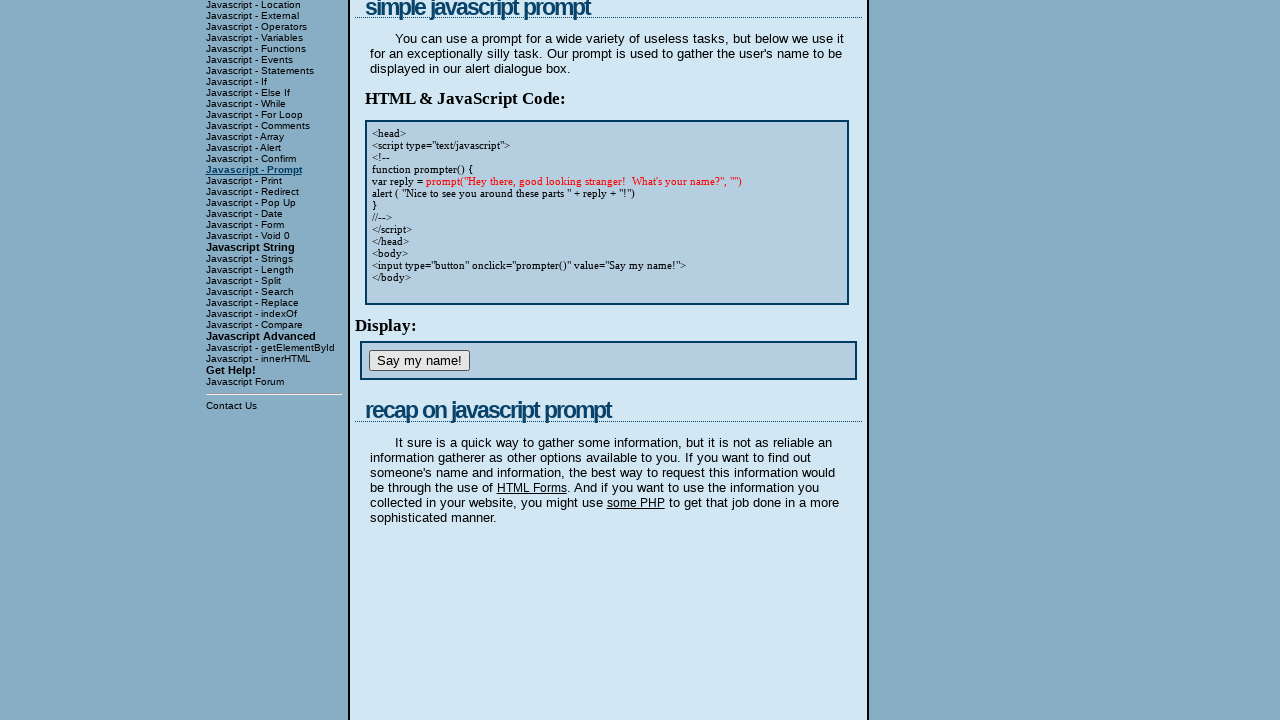

Clicked 'Say my name!' button again to trigger second prompt at (419, 361) on xpath=//input[@value='Say my name!']
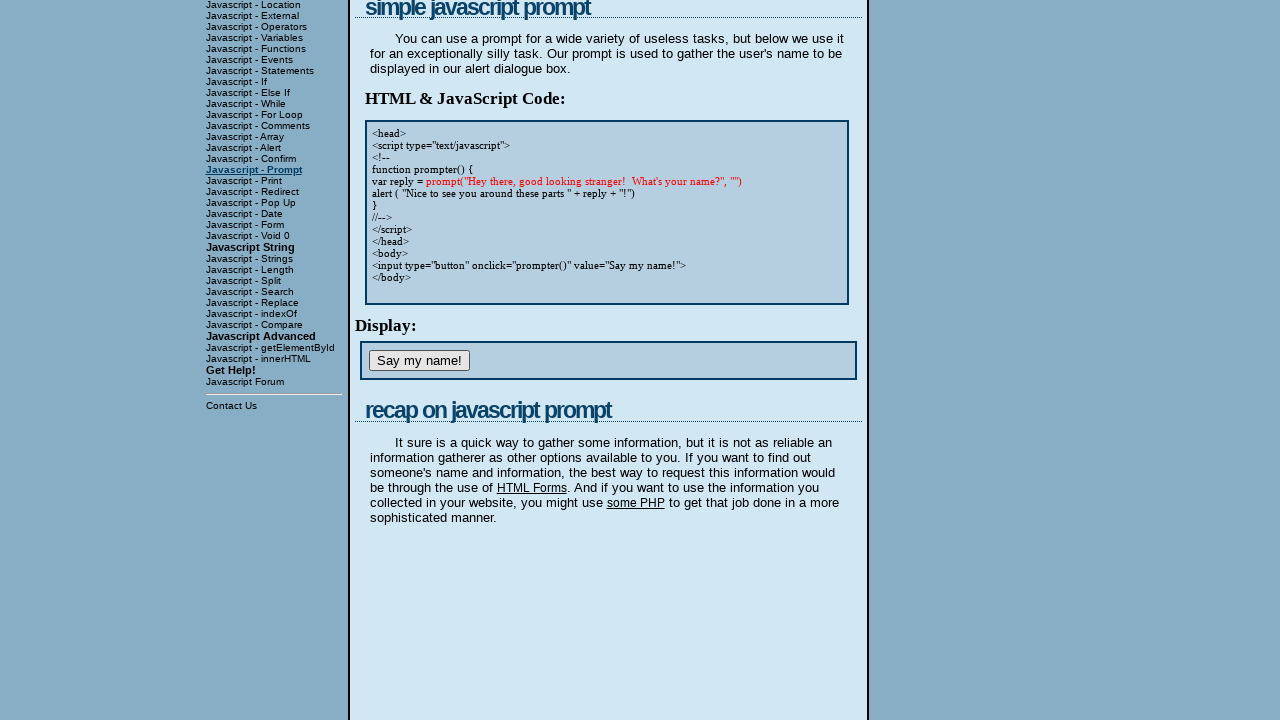

Set up dialog handler to accept prompt with text 'Surya'
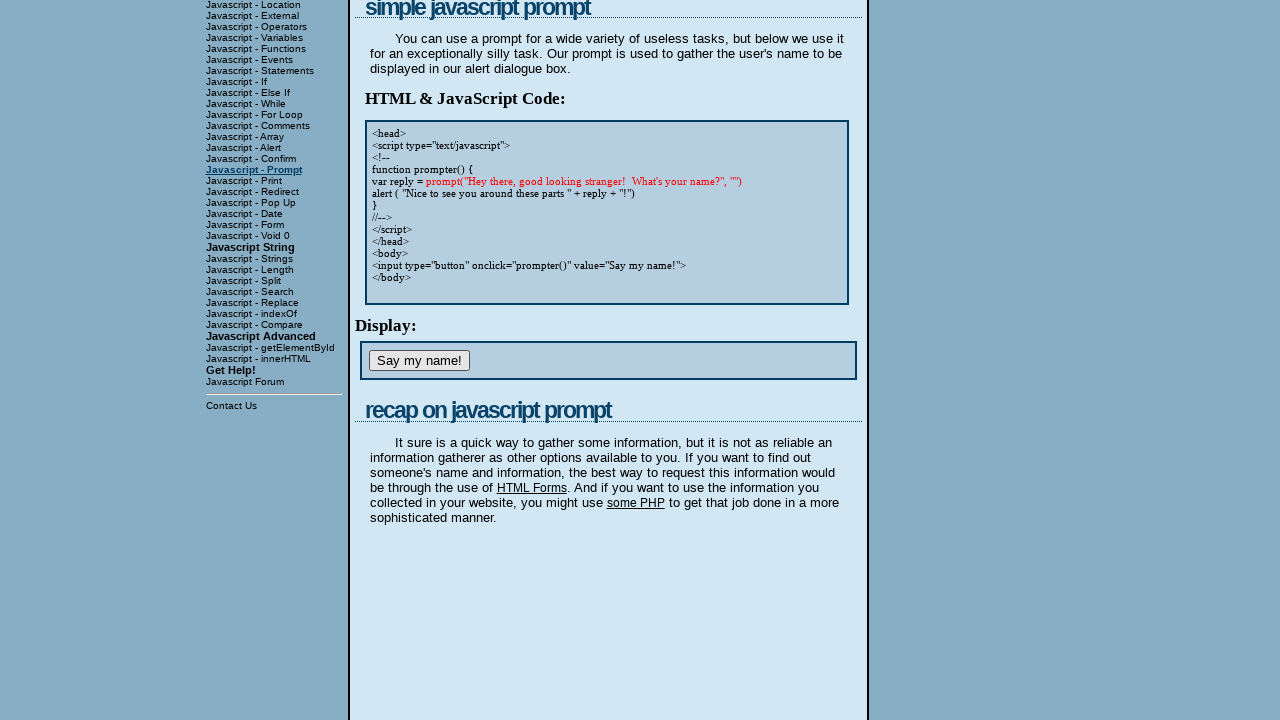

Waited 1 second for prompt acceptance to complete
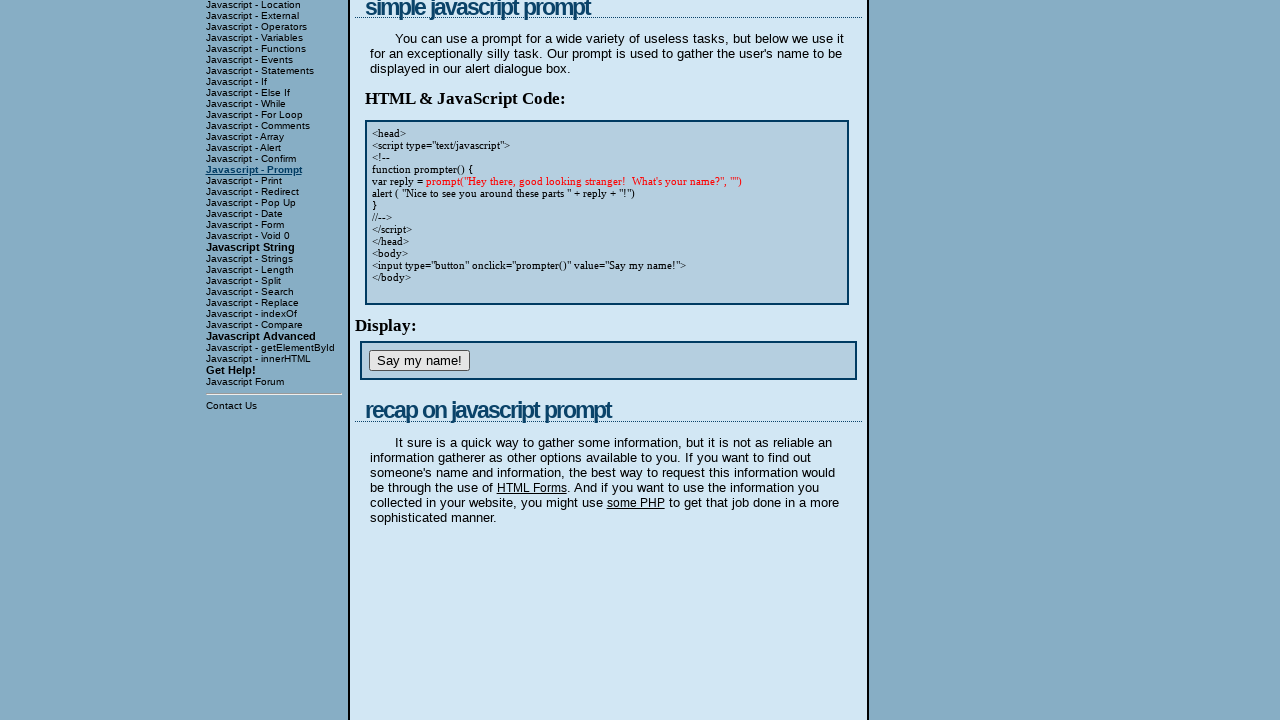

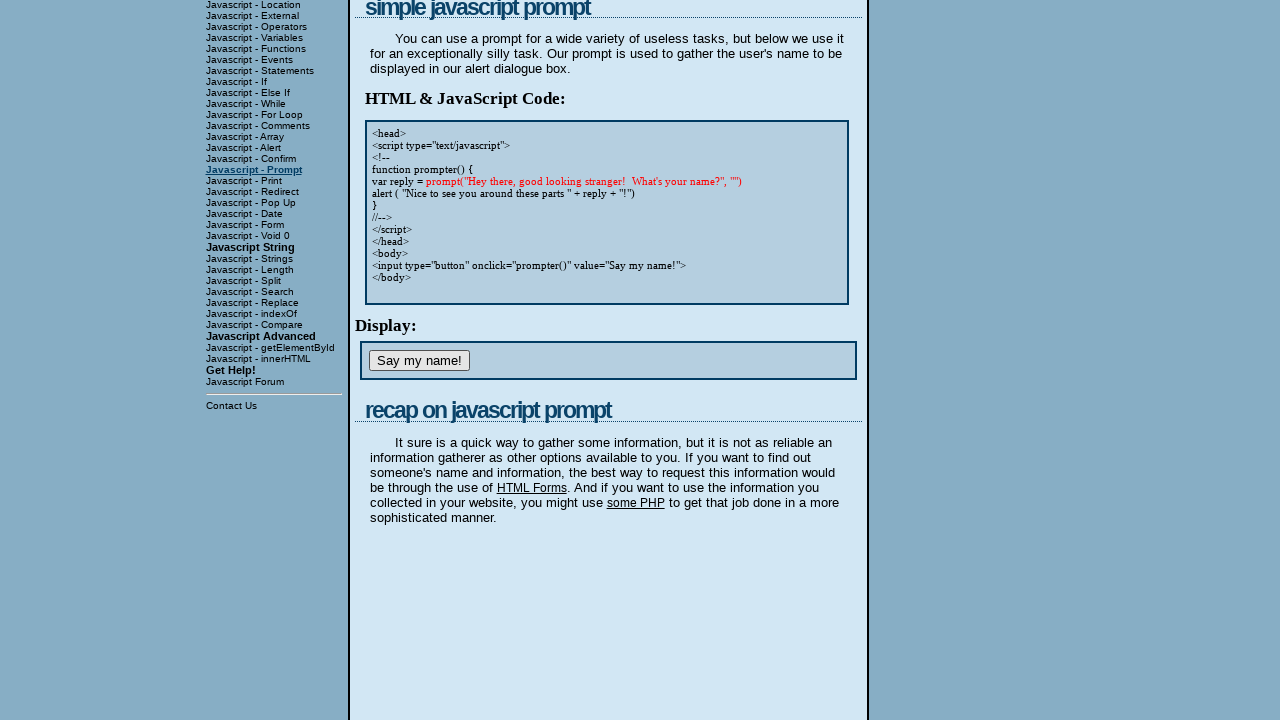